Navigates to the Rahul Shetty Academy client page, maximizes the window, and verifies the page loads by checking the title.

Starting URL: https://rahulshettyacademy.com/client

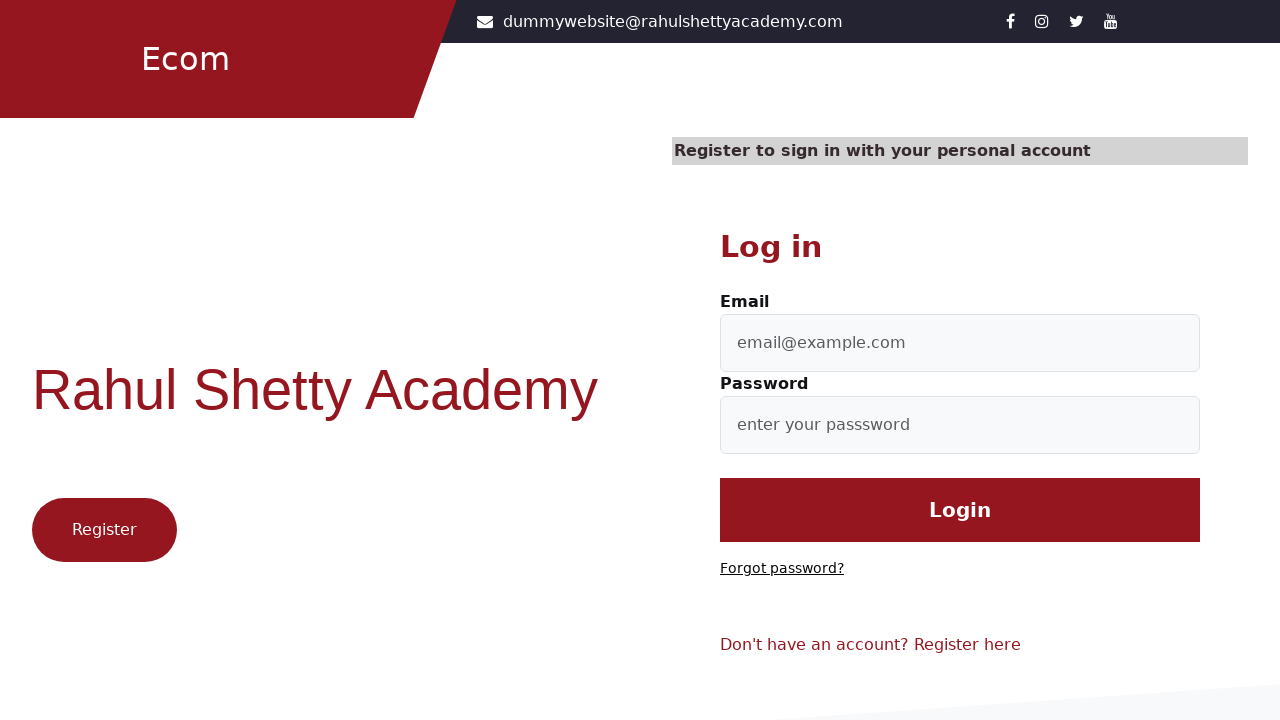

Navigated to Rahul Shetty Academy client page
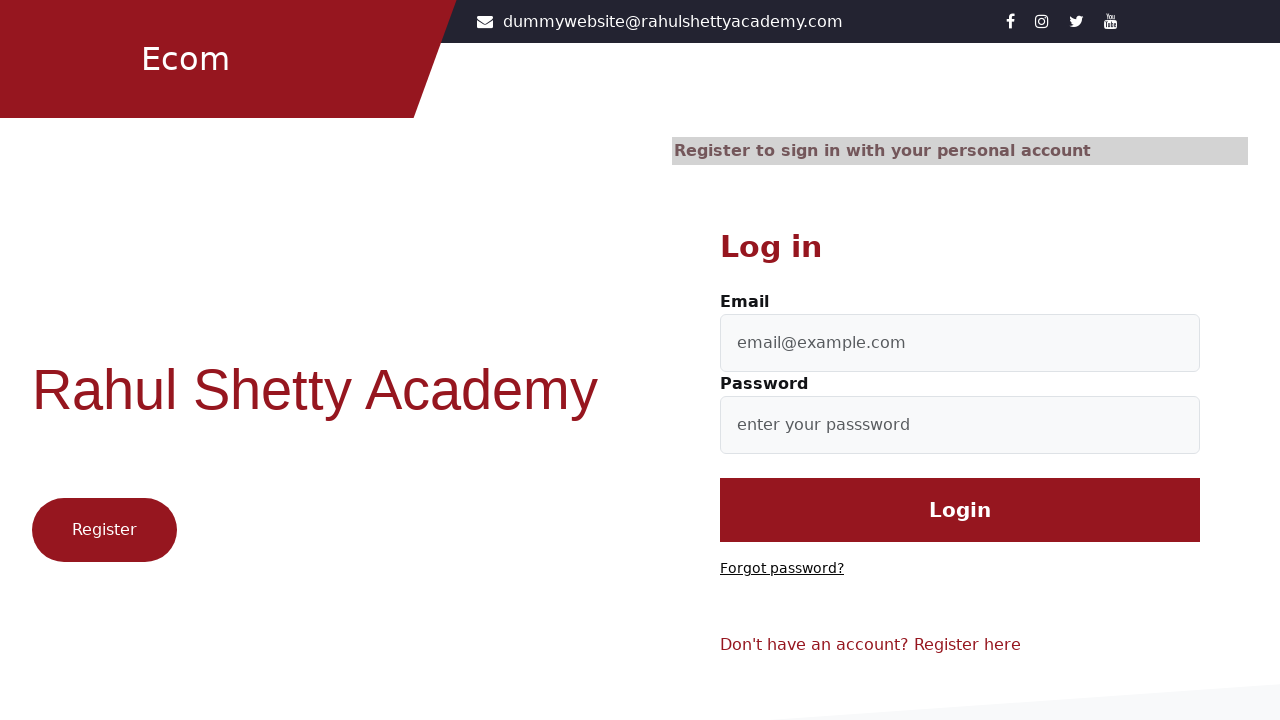

Maximized browser window
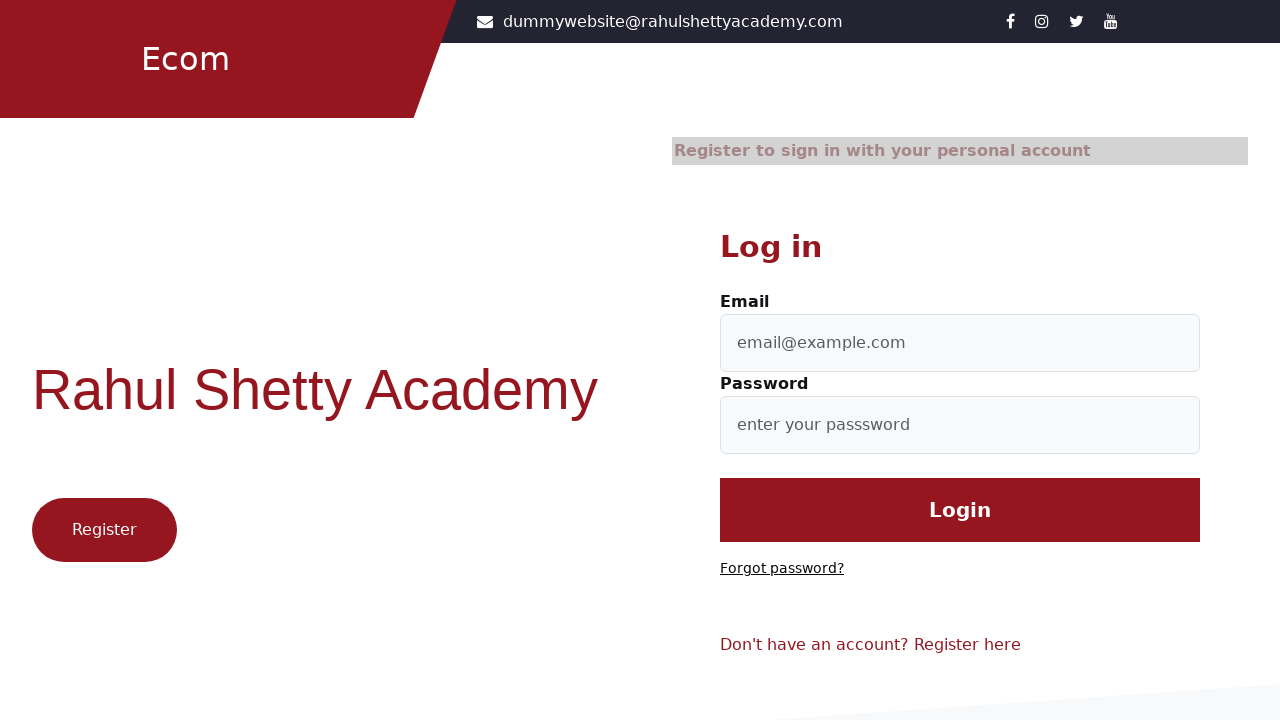

Page DOM content loaded
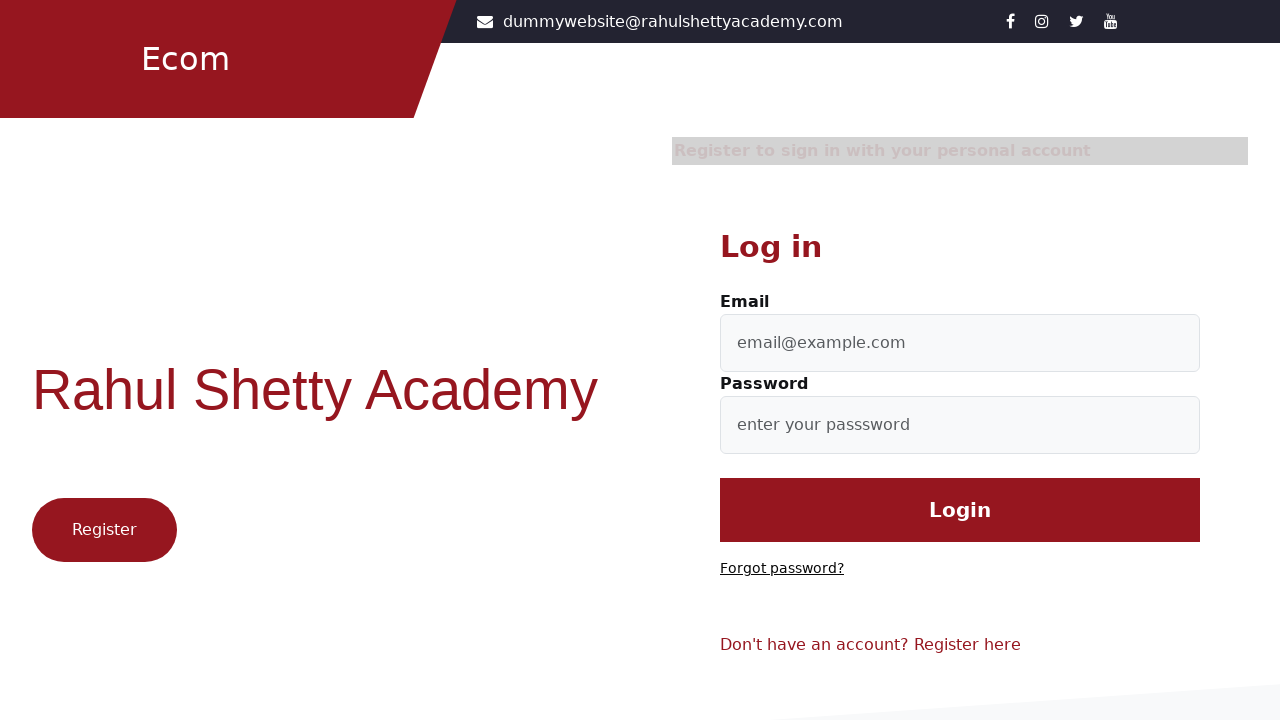

Retrieved page title: 'Let's Shop'
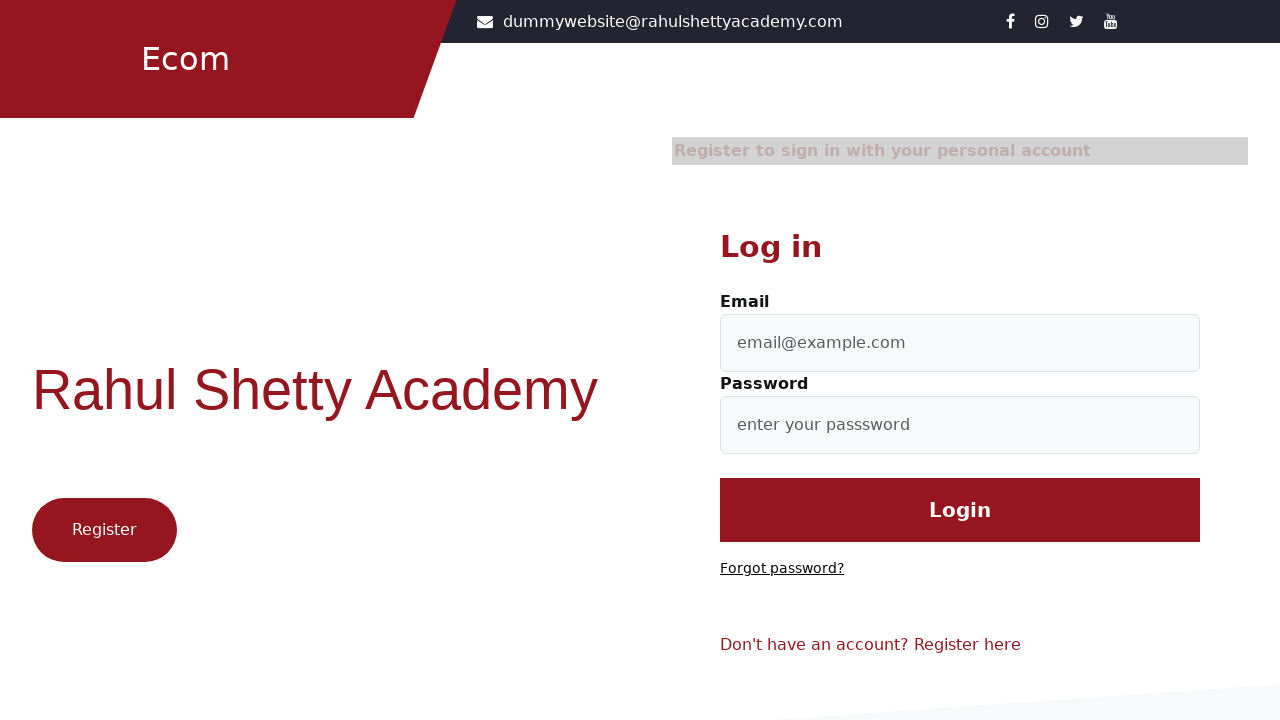

Verified page title is present
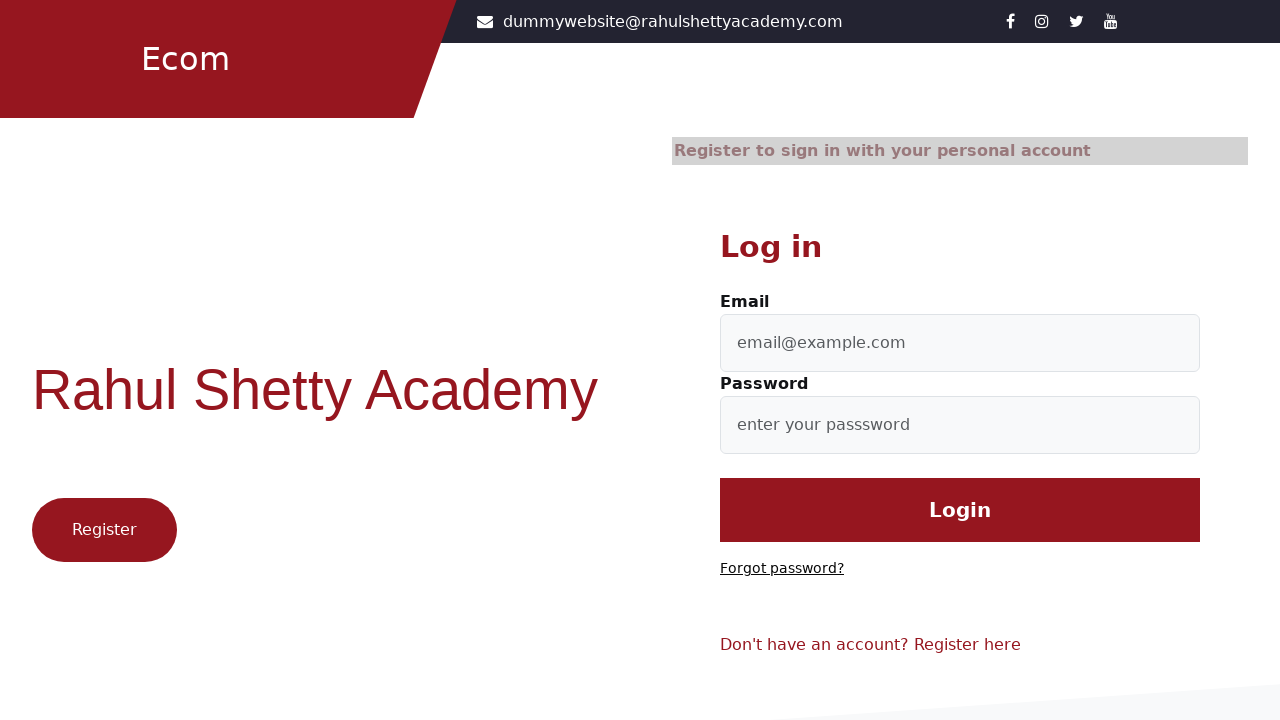

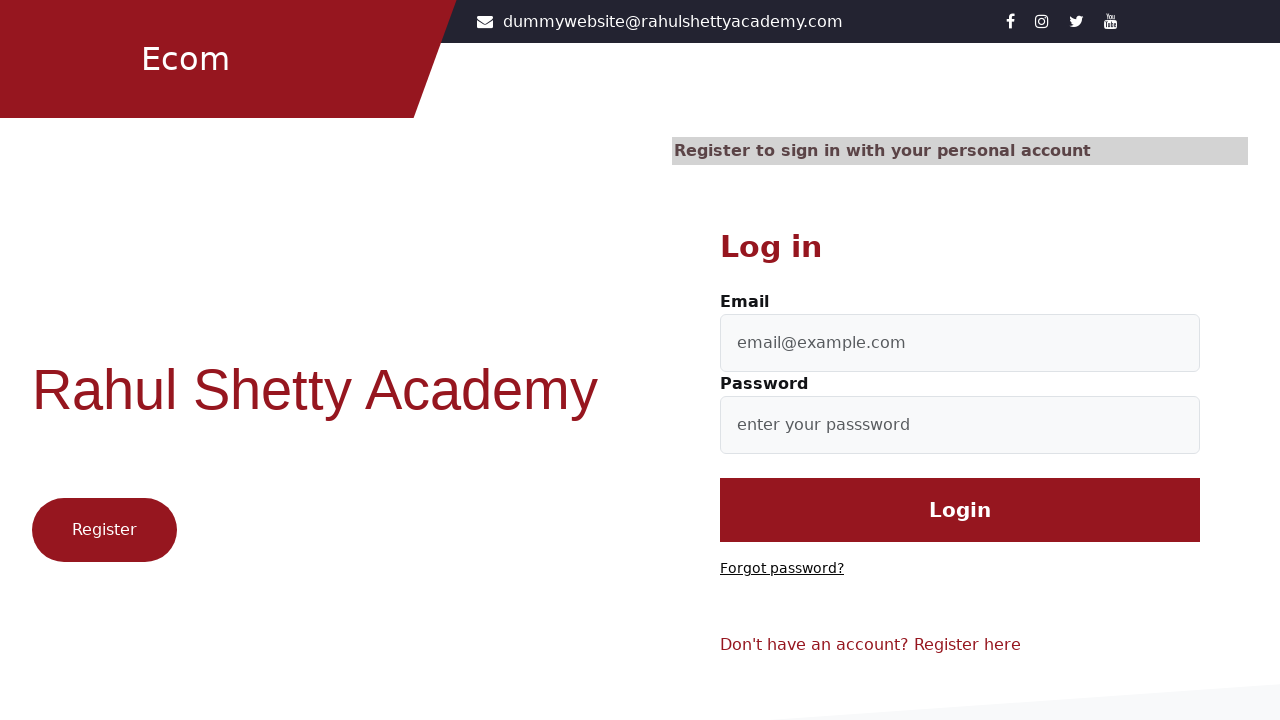